Tests drag and drop functionality on jQuery UI demo page by dragging an element and dropping it onto a target element

Starting URL: https://jqueryui.com/resources/demos/droppable/default.html

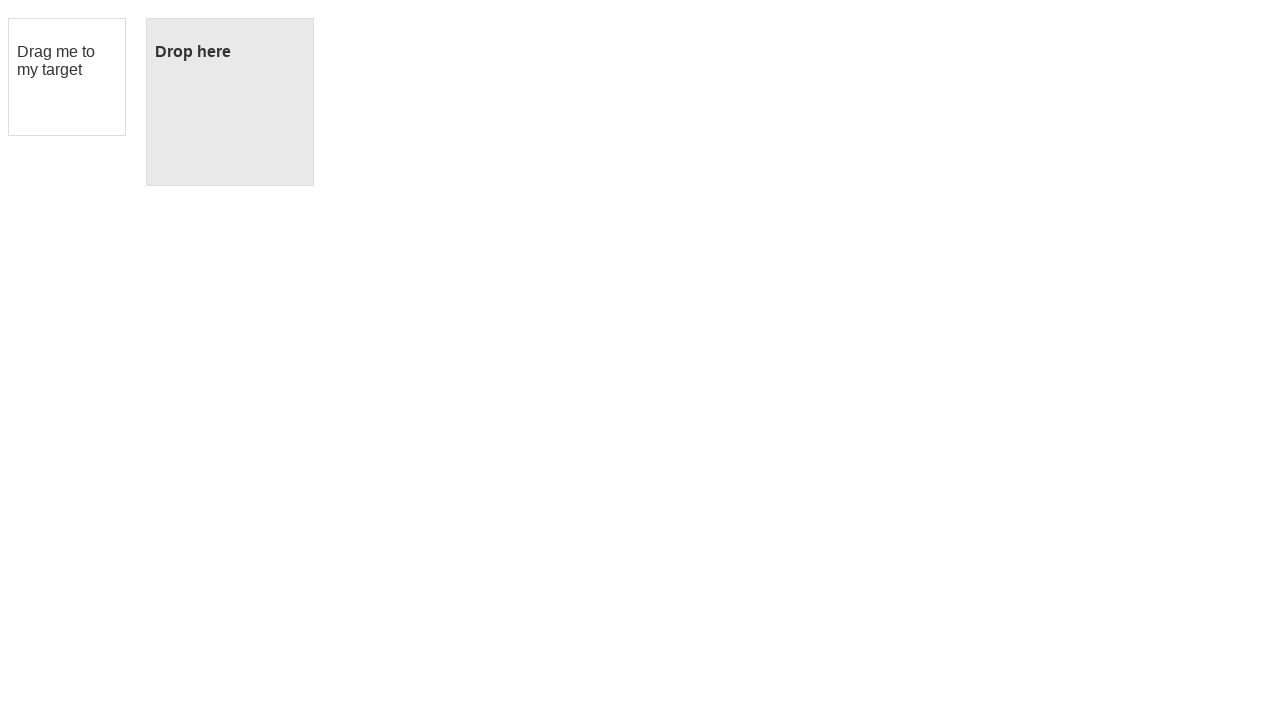

Located the draggable element
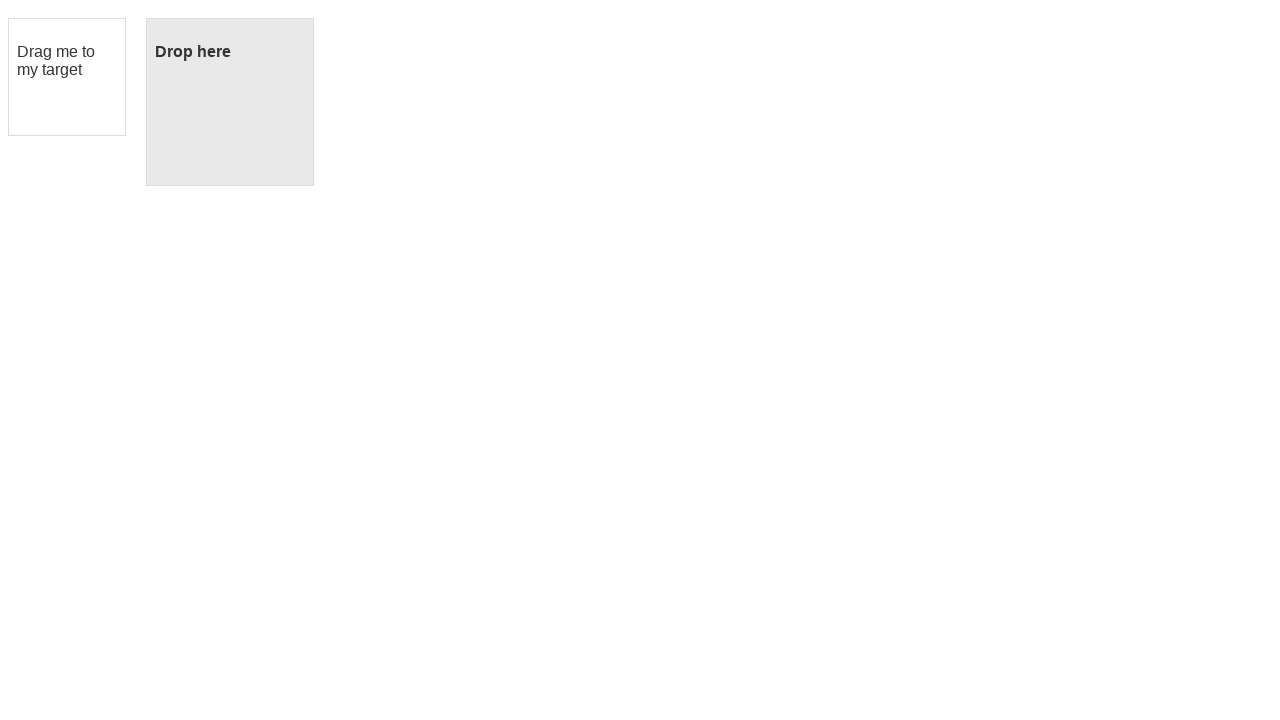

Located the droppable target element
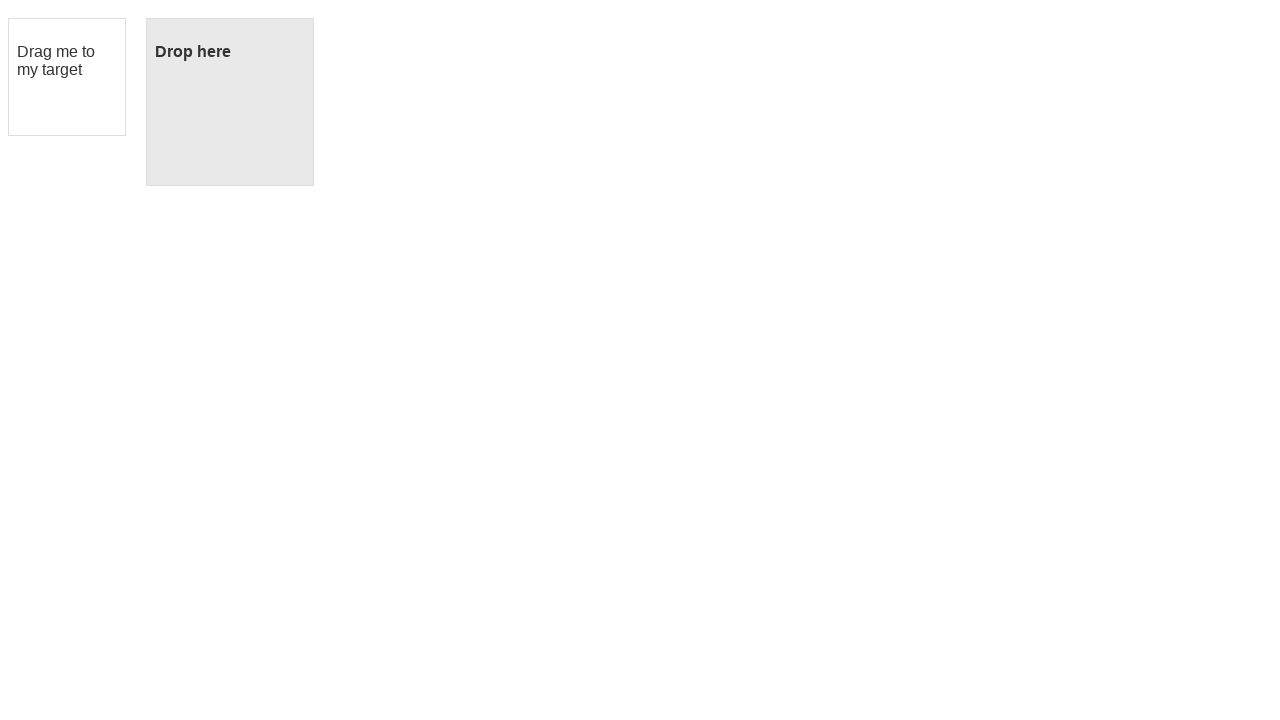

Dragged element onto droppable target at (230, 102)
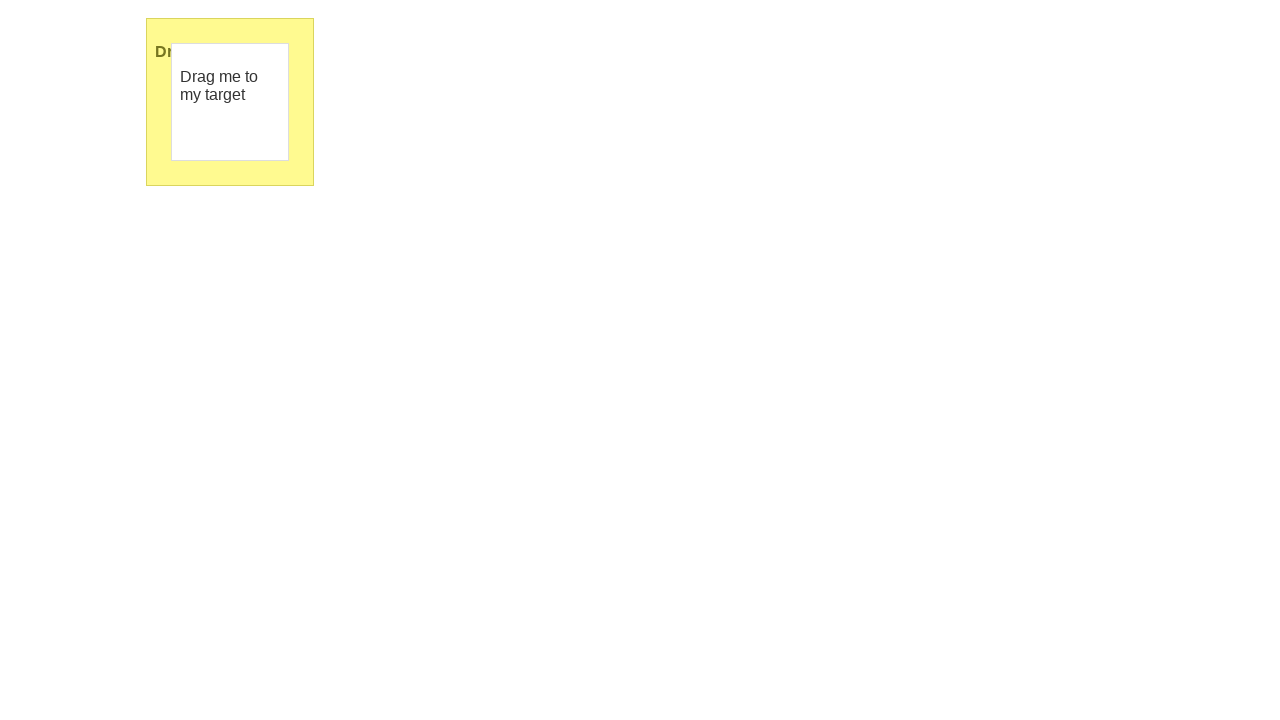

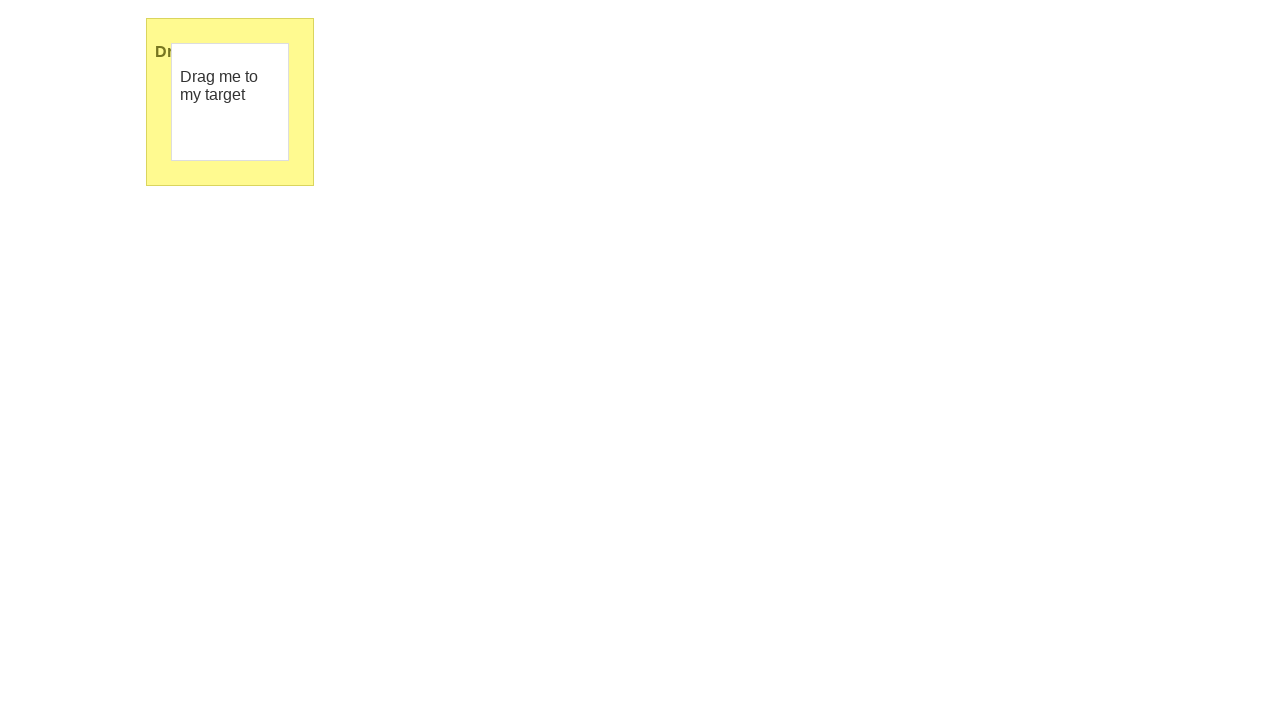